Tests an explicit wait scenario where the script waits for a price to change to $100, then clicks a book button, calculates a mathematical value based on a displayed number, fills in the answer, and submits the form.

Starting URL: http://suninjuly.github.io/explicit_wait2.html

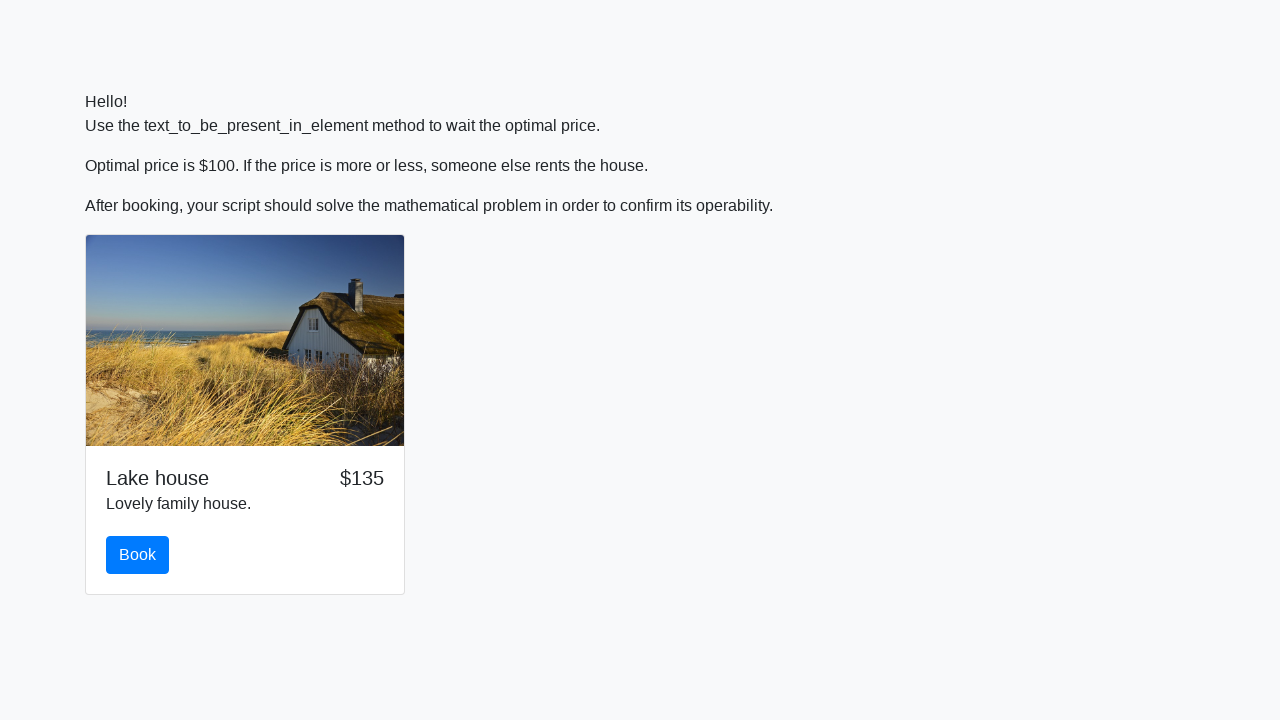

Waited for price to change to $100
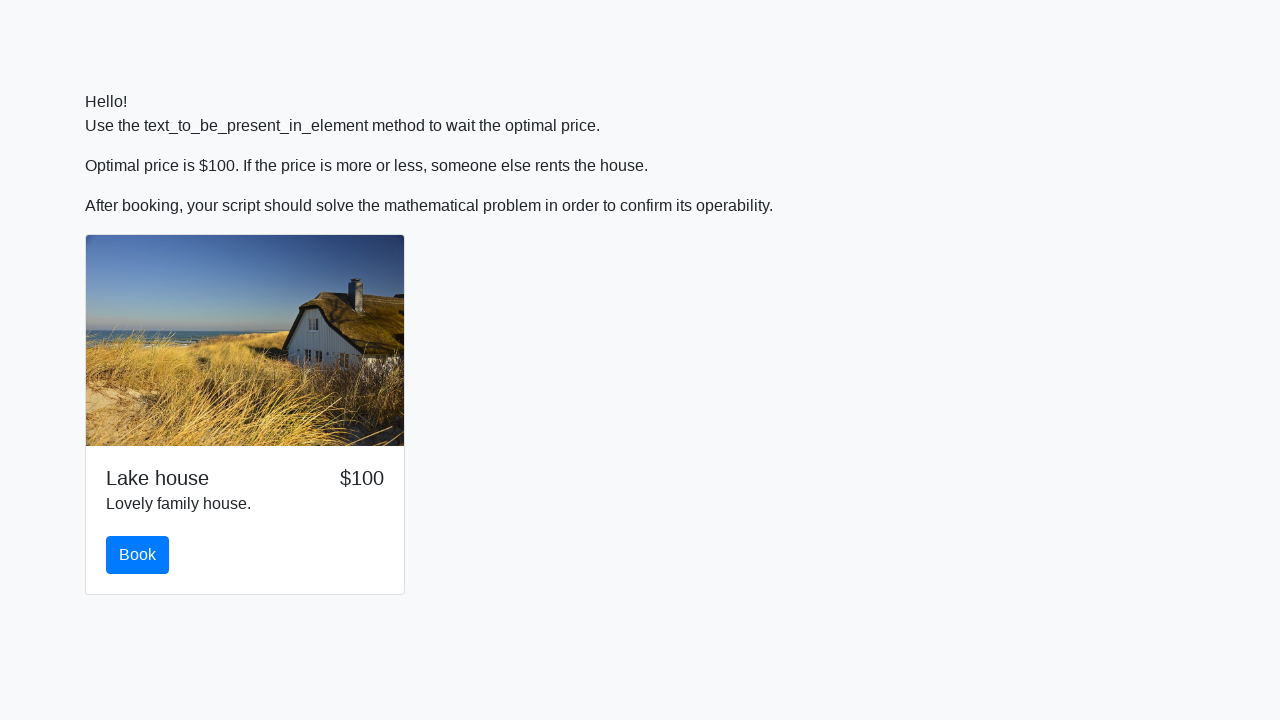

Clicked the book button at (138, 555) on #book
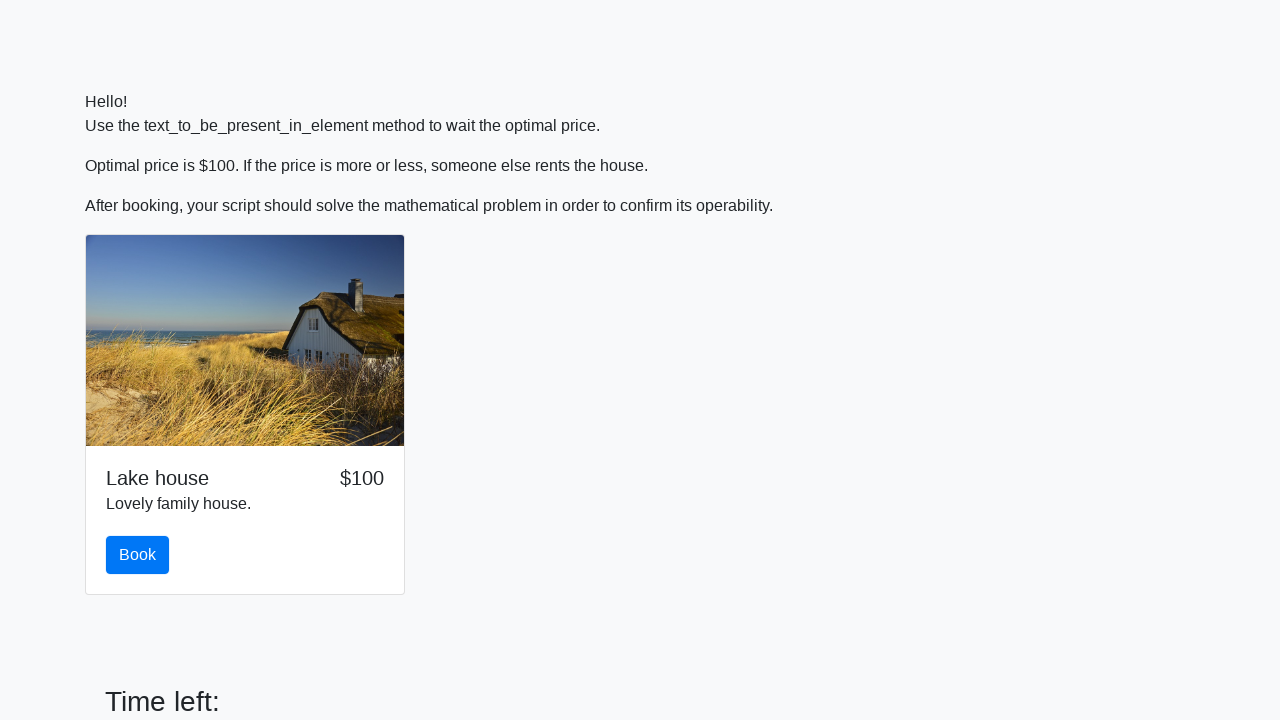

Retrieved x value from page: 322
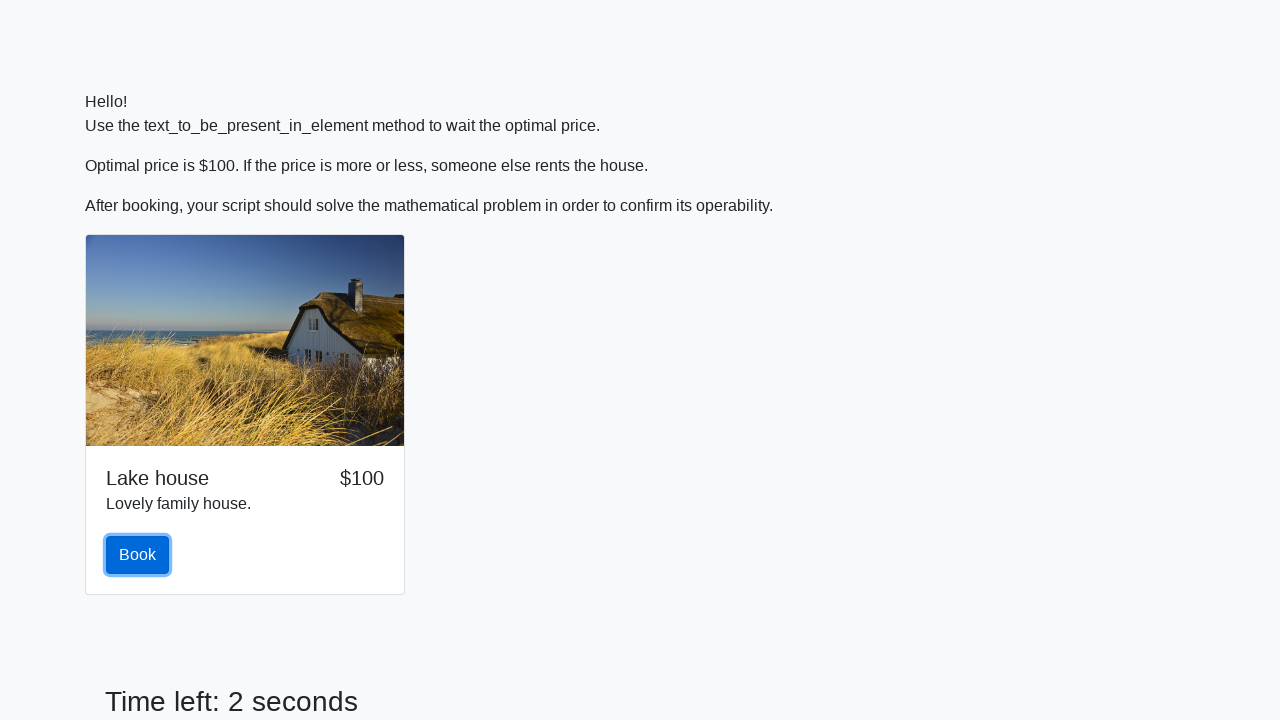

Calculated answer using formula: 2.484818905810536
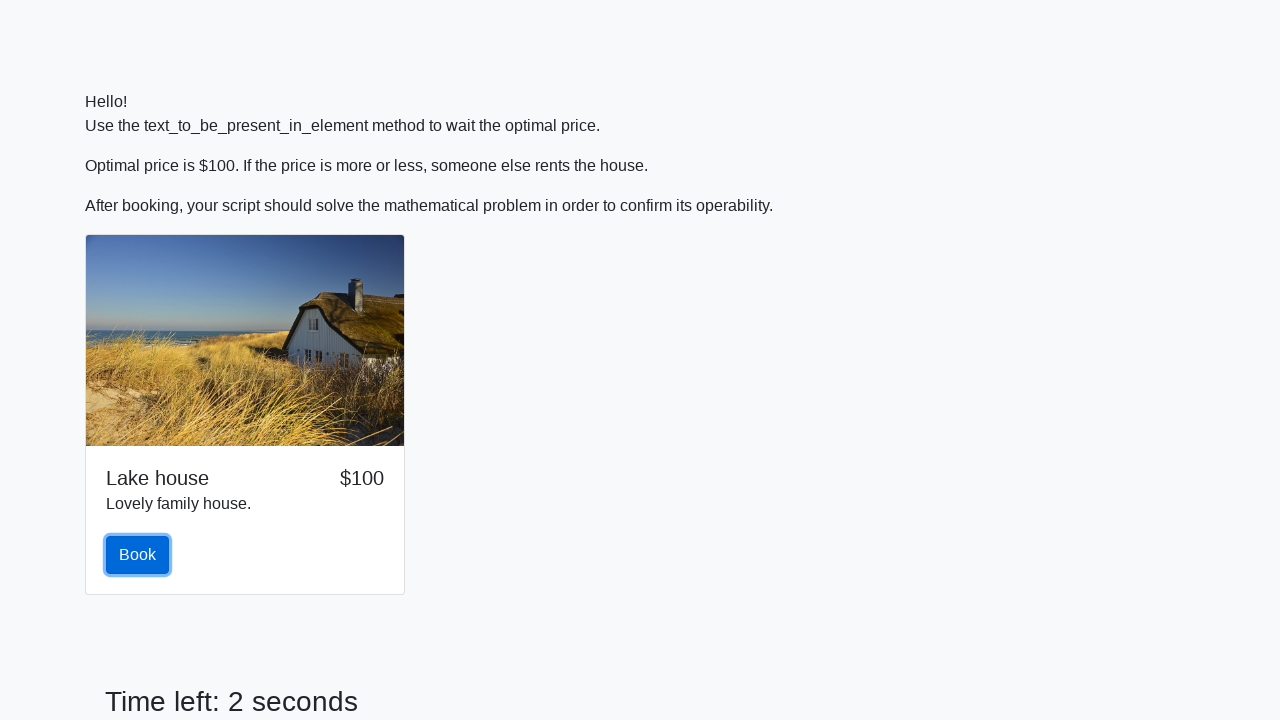

Filled answer field with calculated value: 2.484818905810536 on #answer
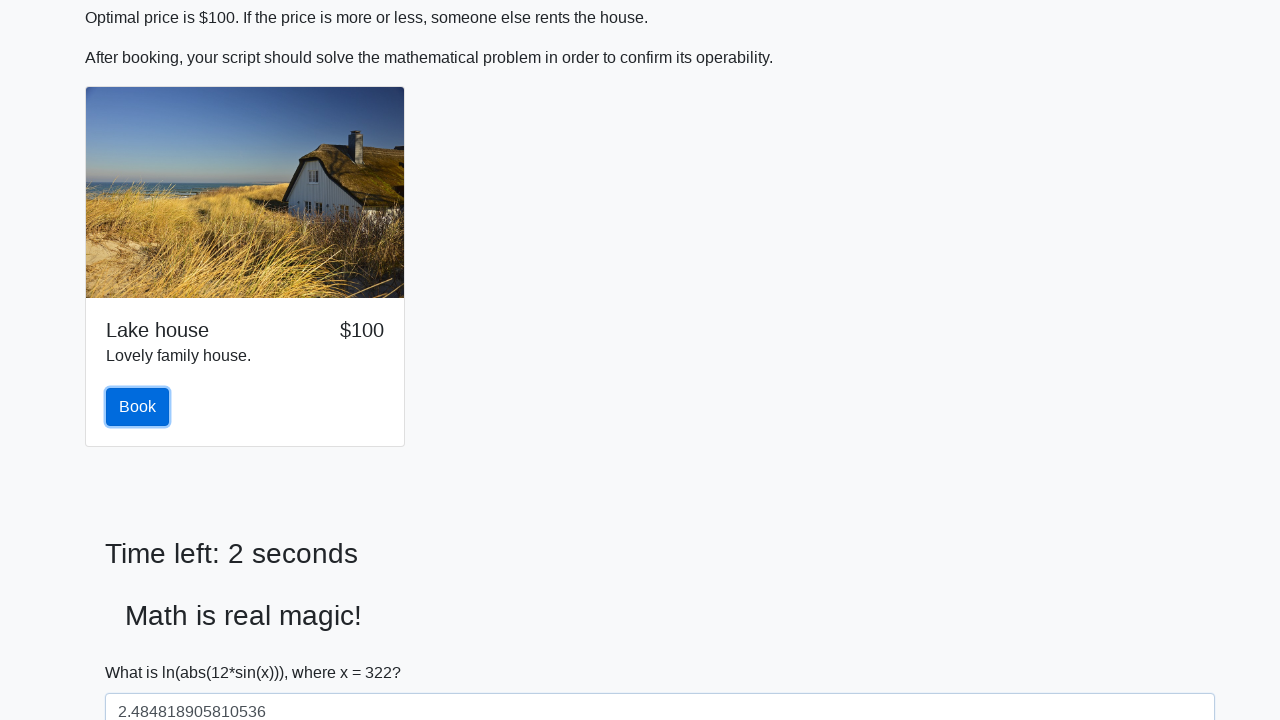

Clicked the solve button to submit the form at (143, 651) on #solve
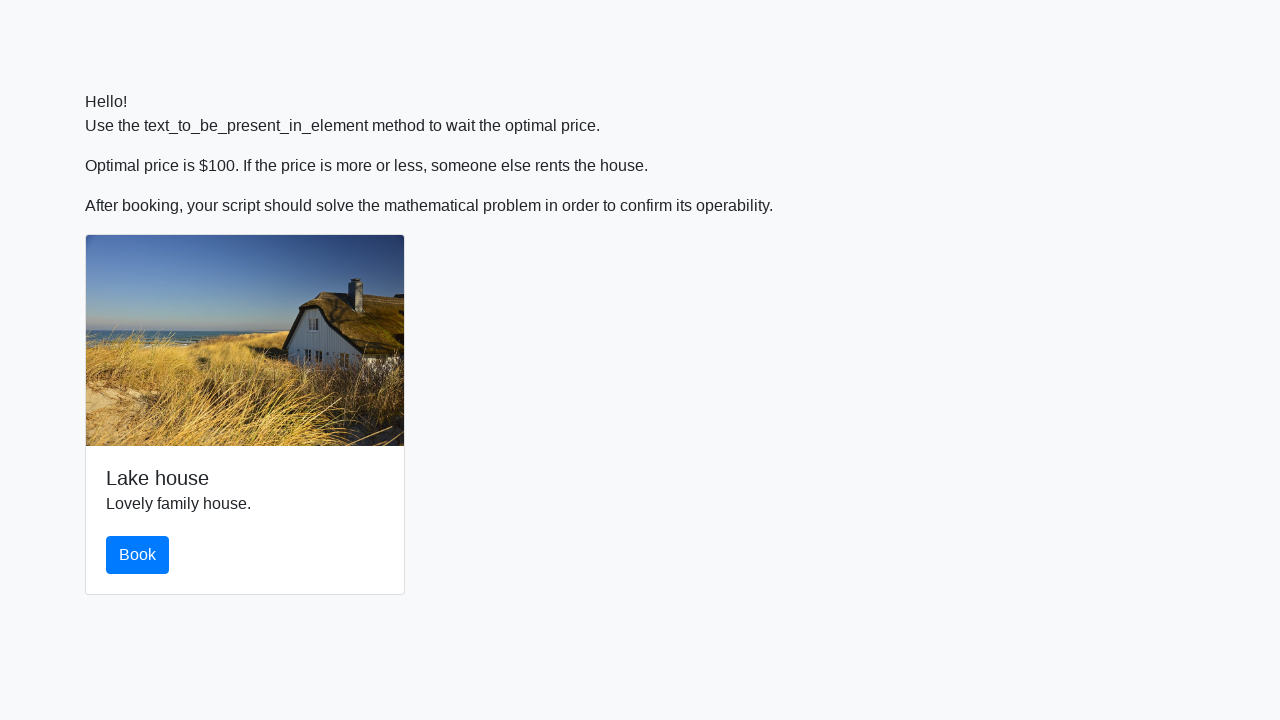

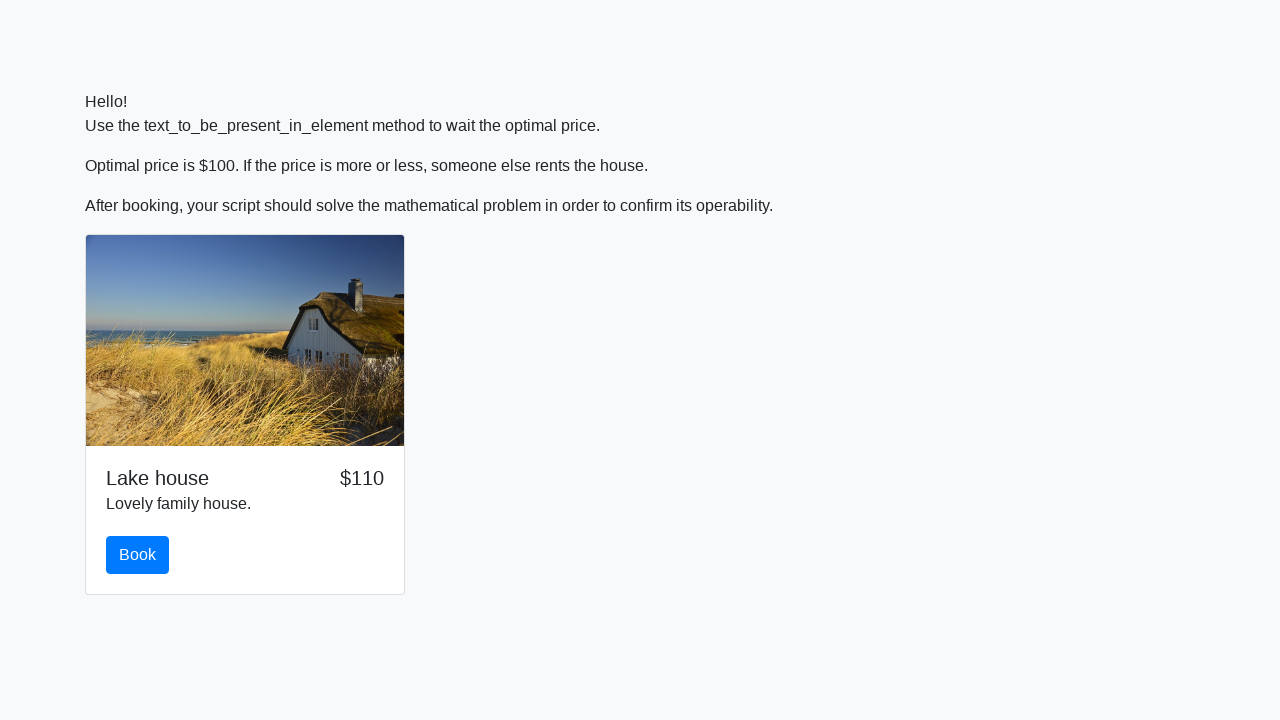